Tests dropdown selection using selectOption() method with different selection strategies (label, value, index)

Starting URL: https://practice.cydeo.com/

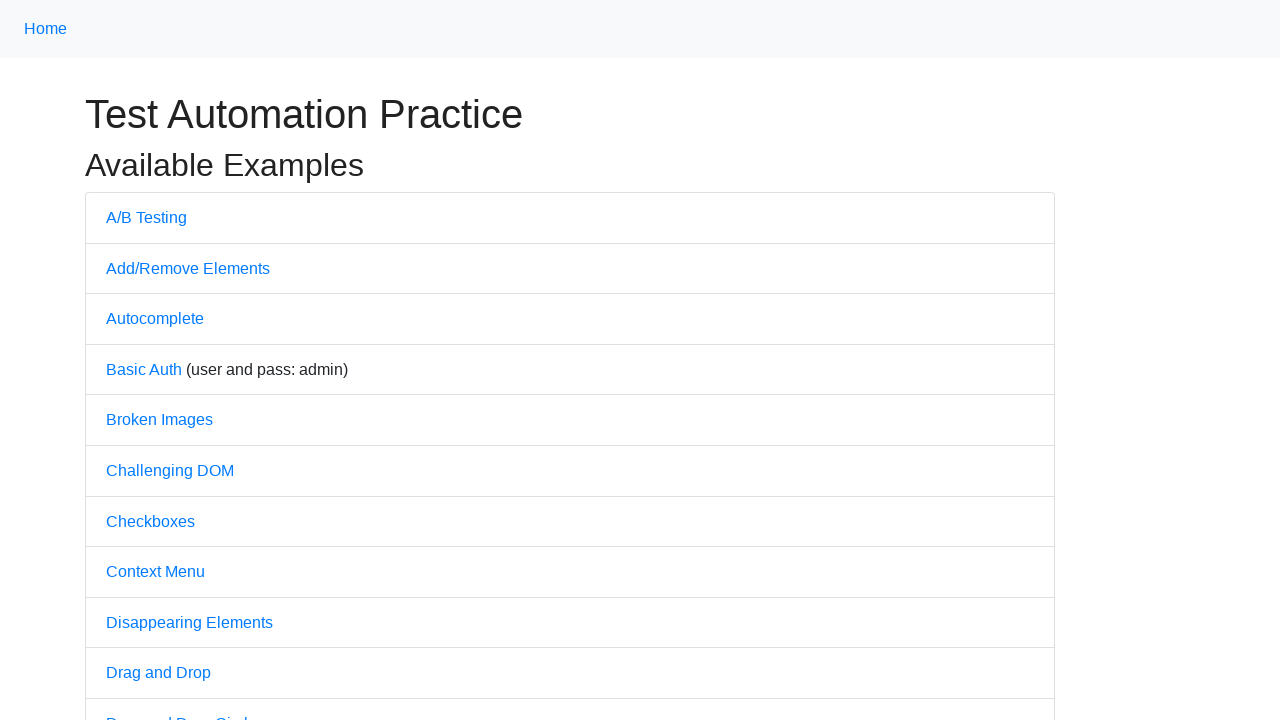

Clicked on Dropdown link at (143, 360) on text='Dropdown'
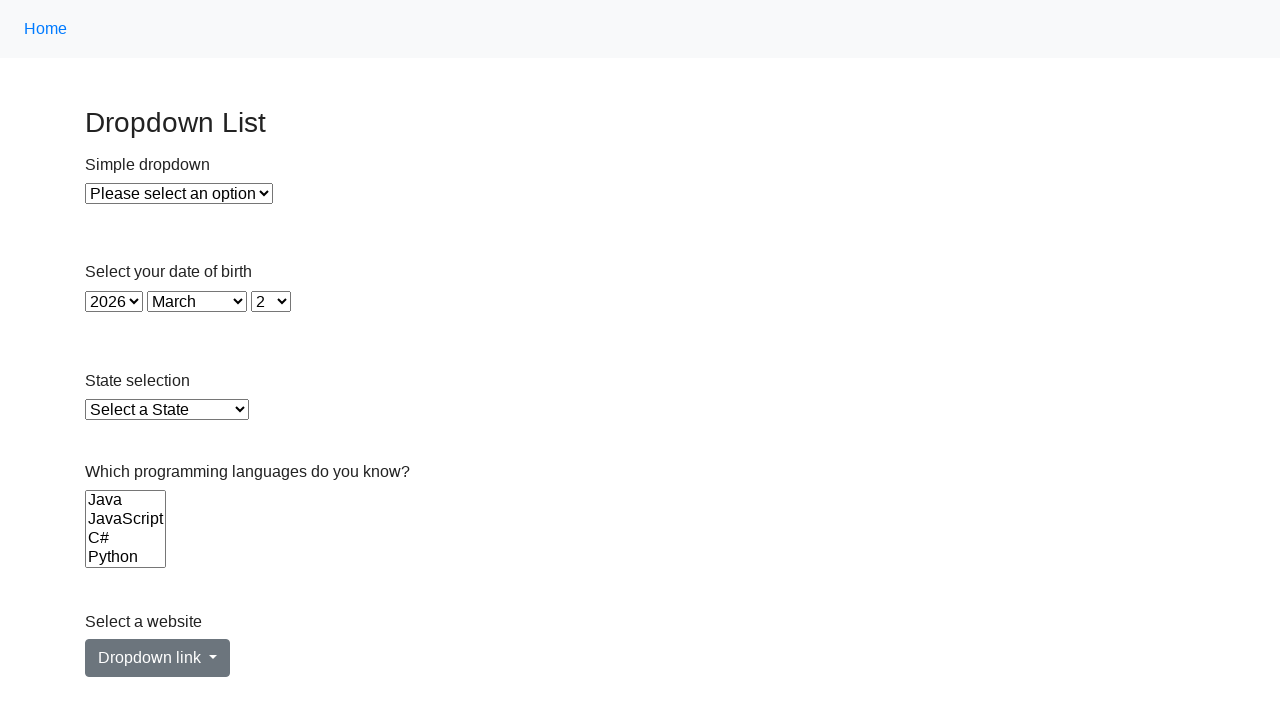

Selected dropdown option by label 'Option 1' on xpath=//select[@id='dropdown']
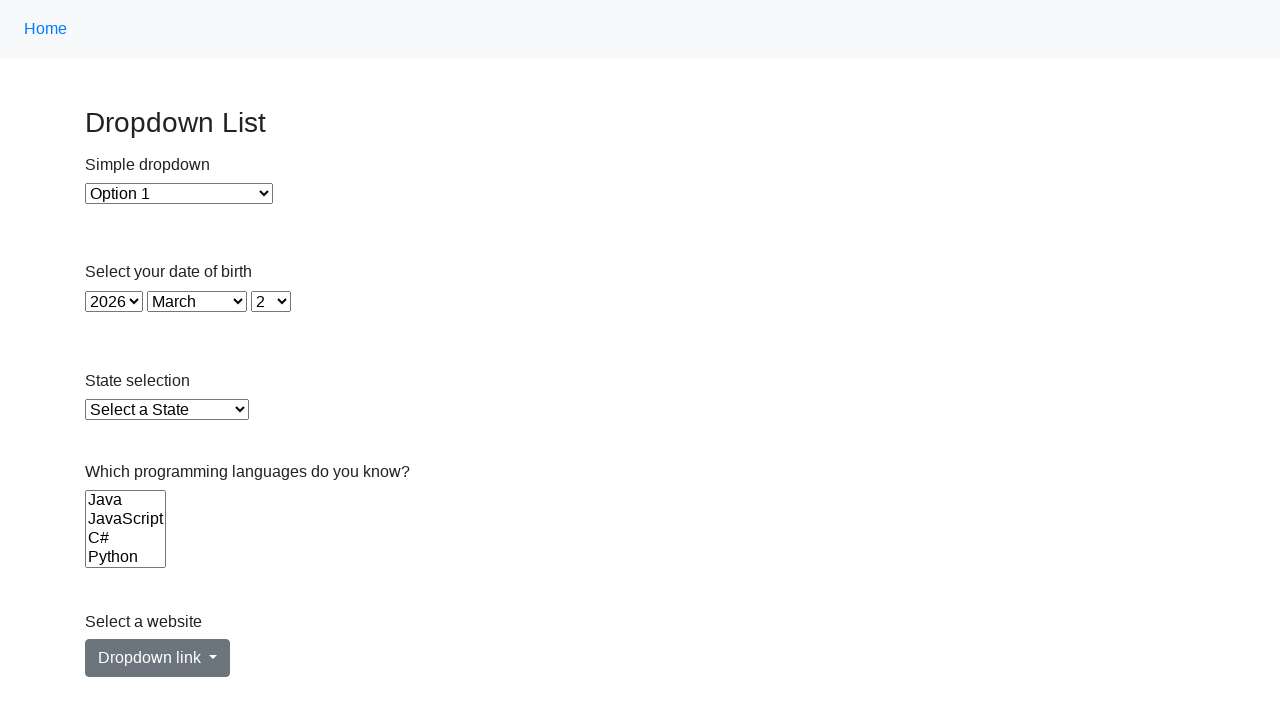

Selected dropdown option by value '2' on xpath=//select[@id='dropdown']
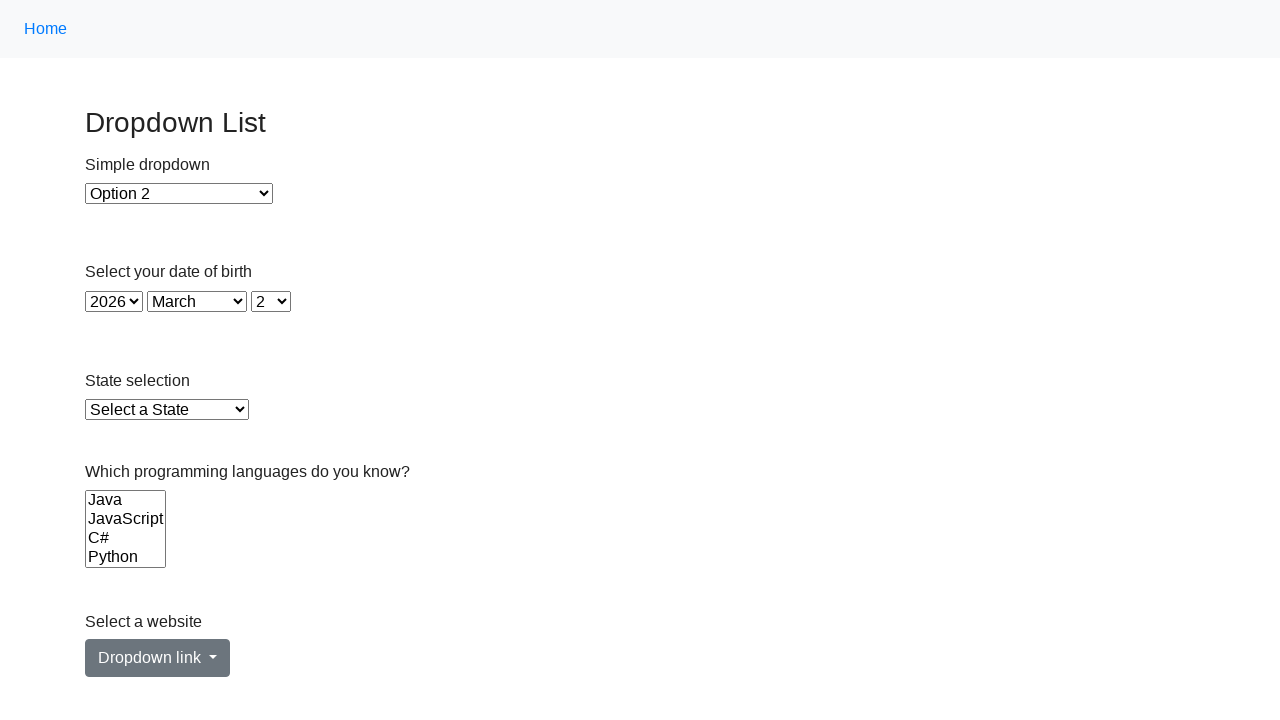

Selected dropdown option by index 1 on xpath=//select[@id='dropdown']
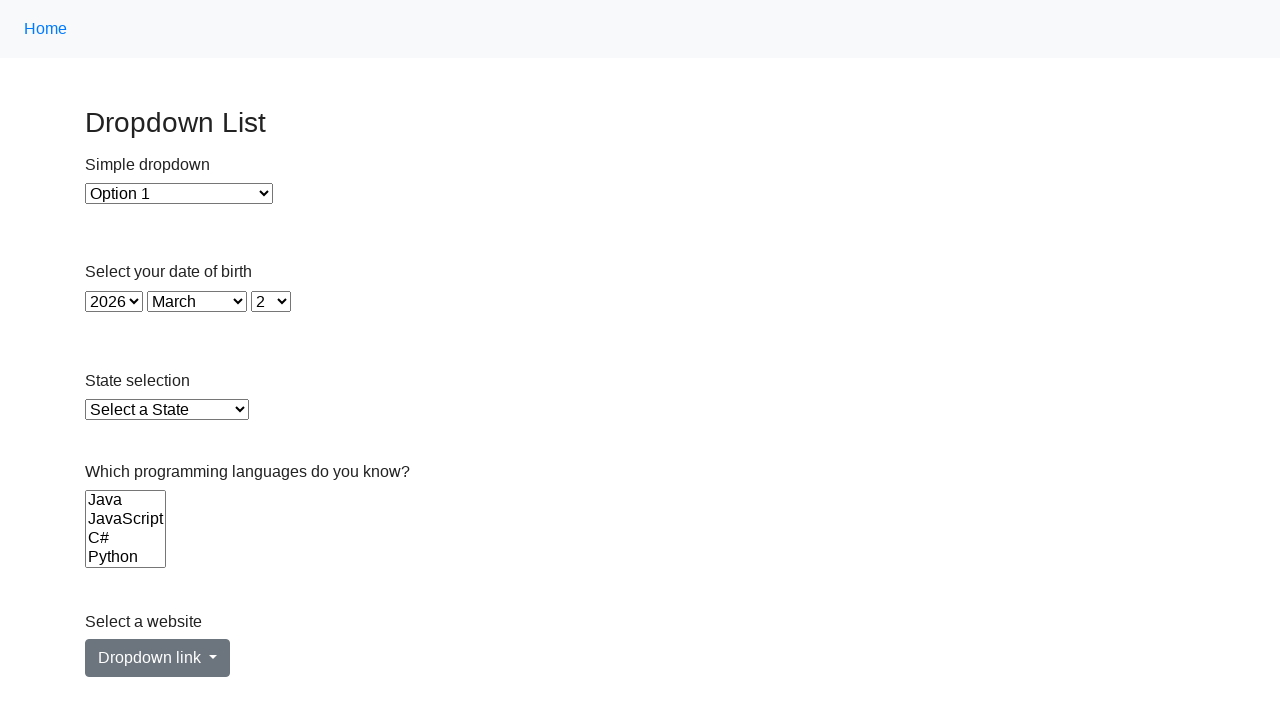

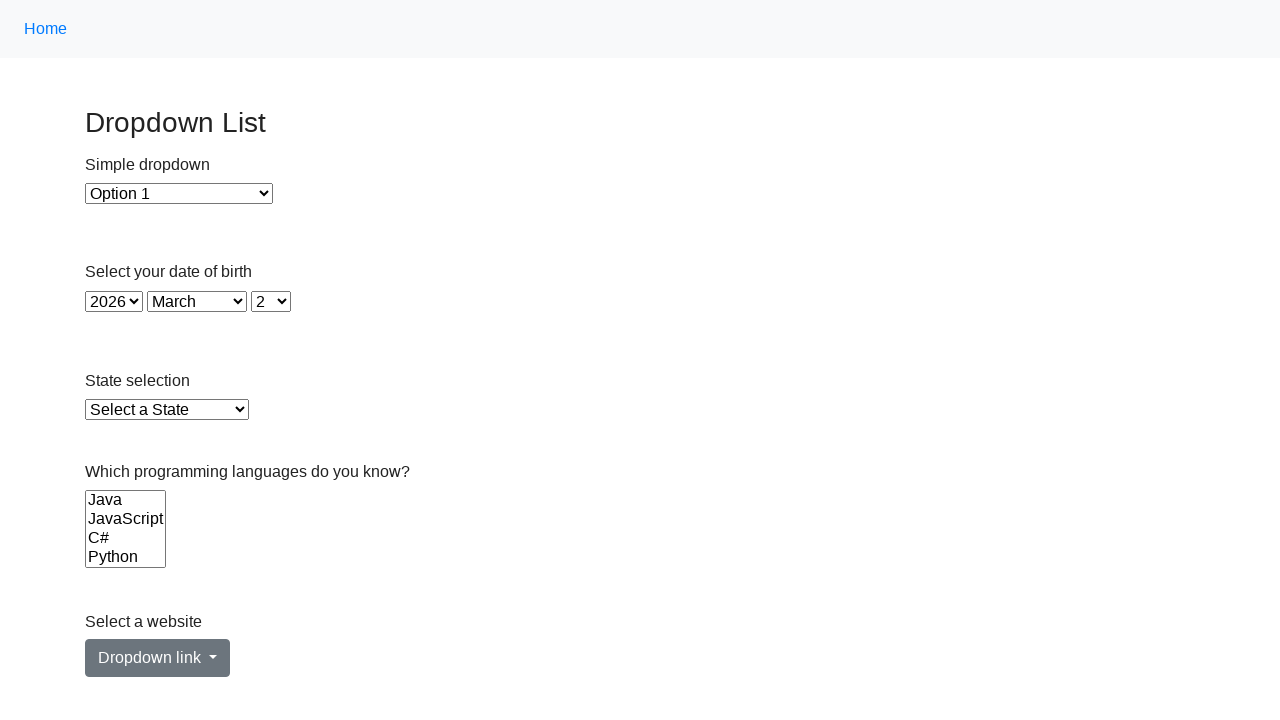